Tests alert and confirmation dialog handling by entering a name, triggering alerts, and accepting/dismissing them

Starting URL: https://rahulshettyacademy.com/AutomationPractice/

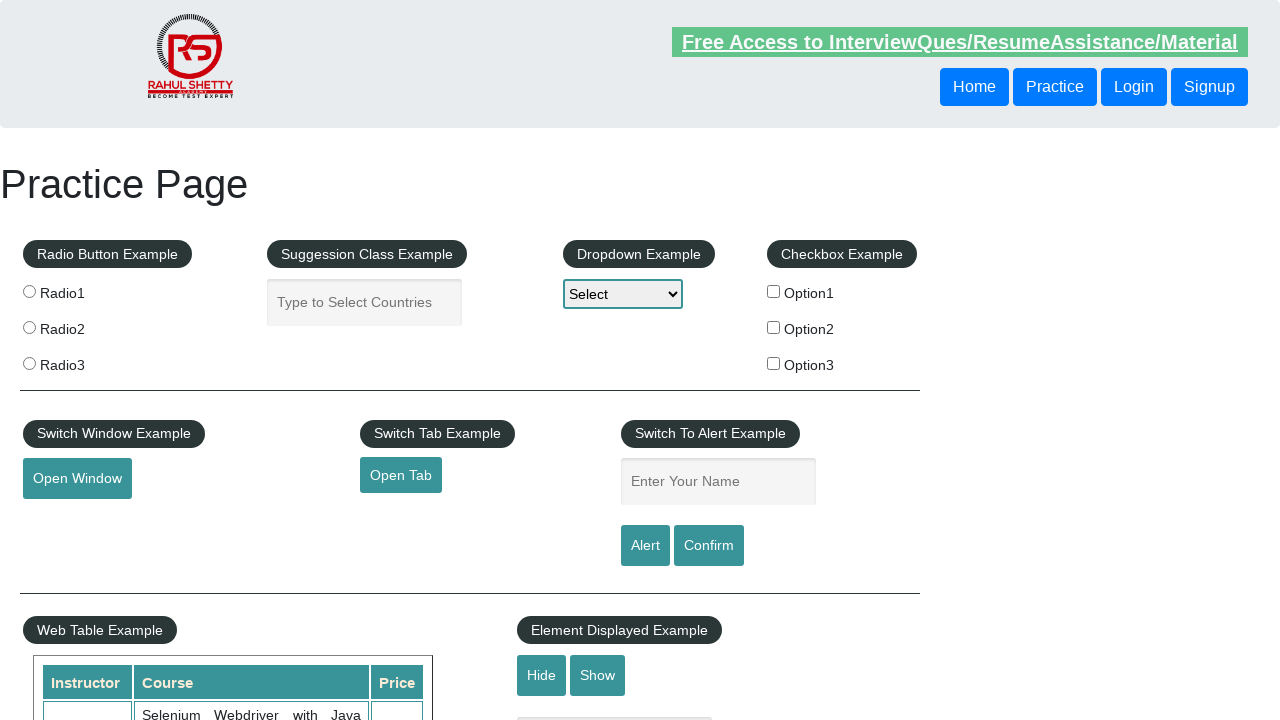

Filled name field with 'Rahul' on #name
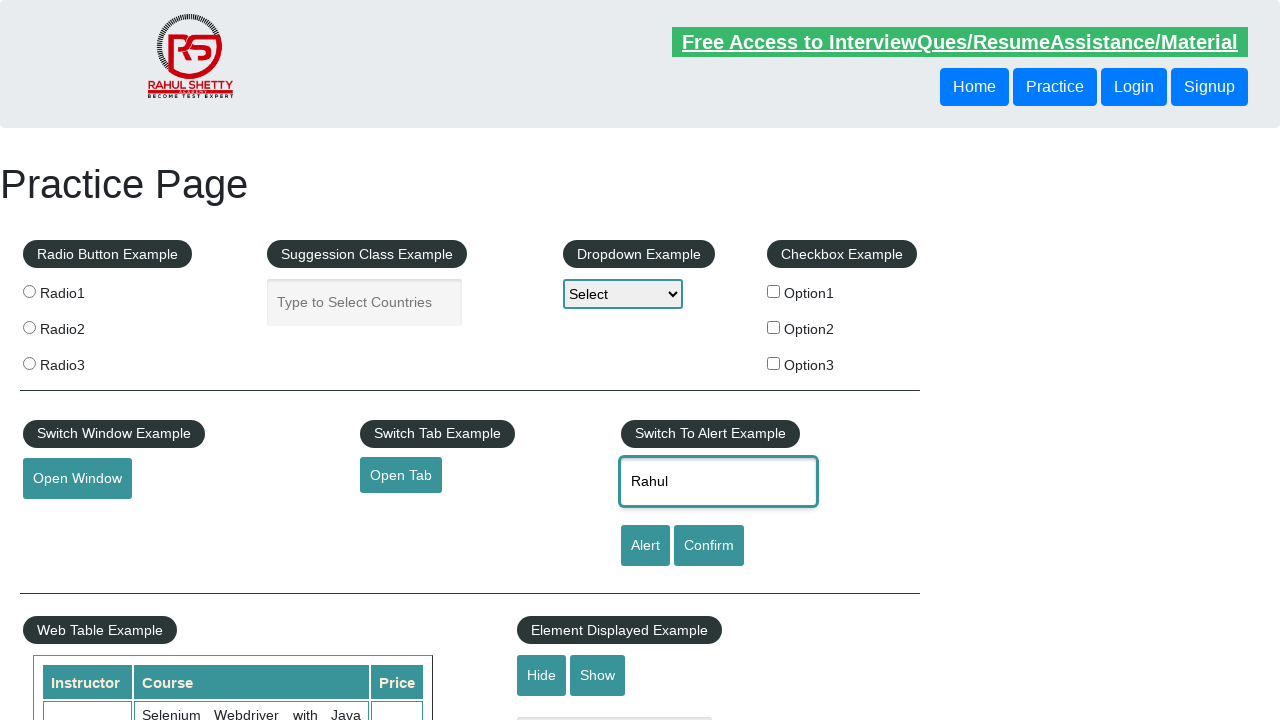

Set up dialog handler to accept alerts
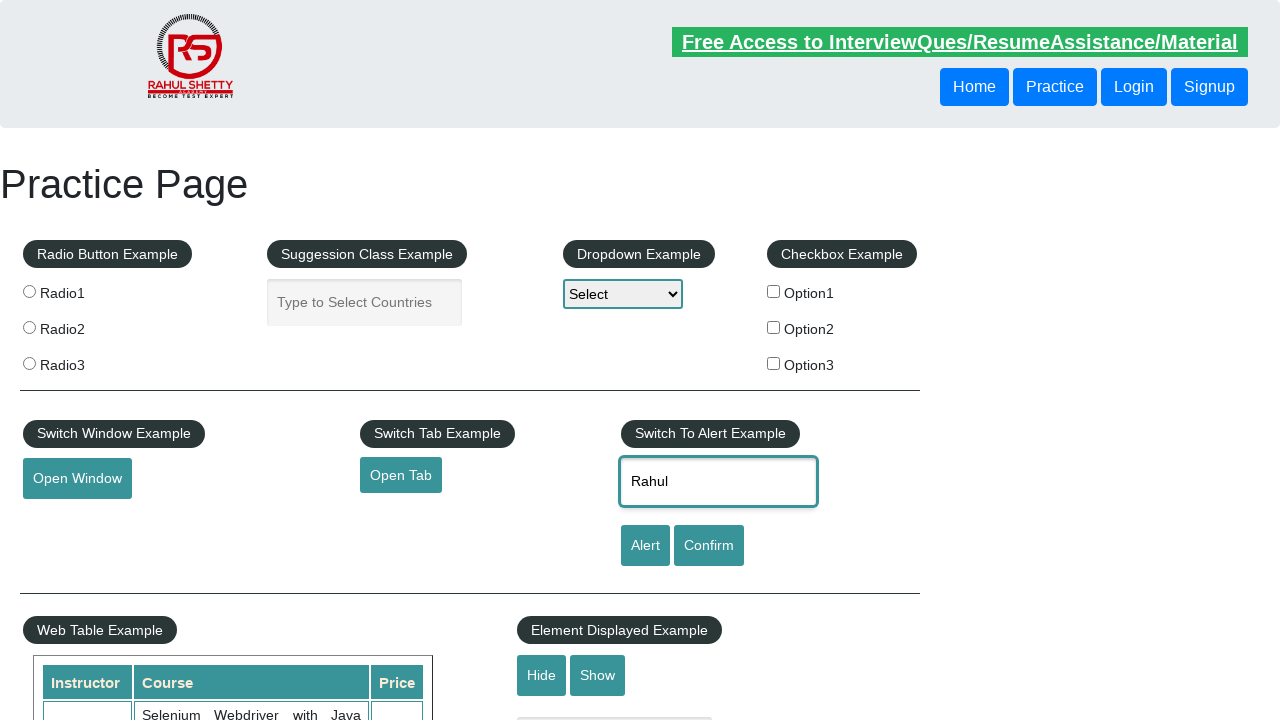

Clicked alert button and accepted the alert dialog at (645, 546) on [id='alertbtn']
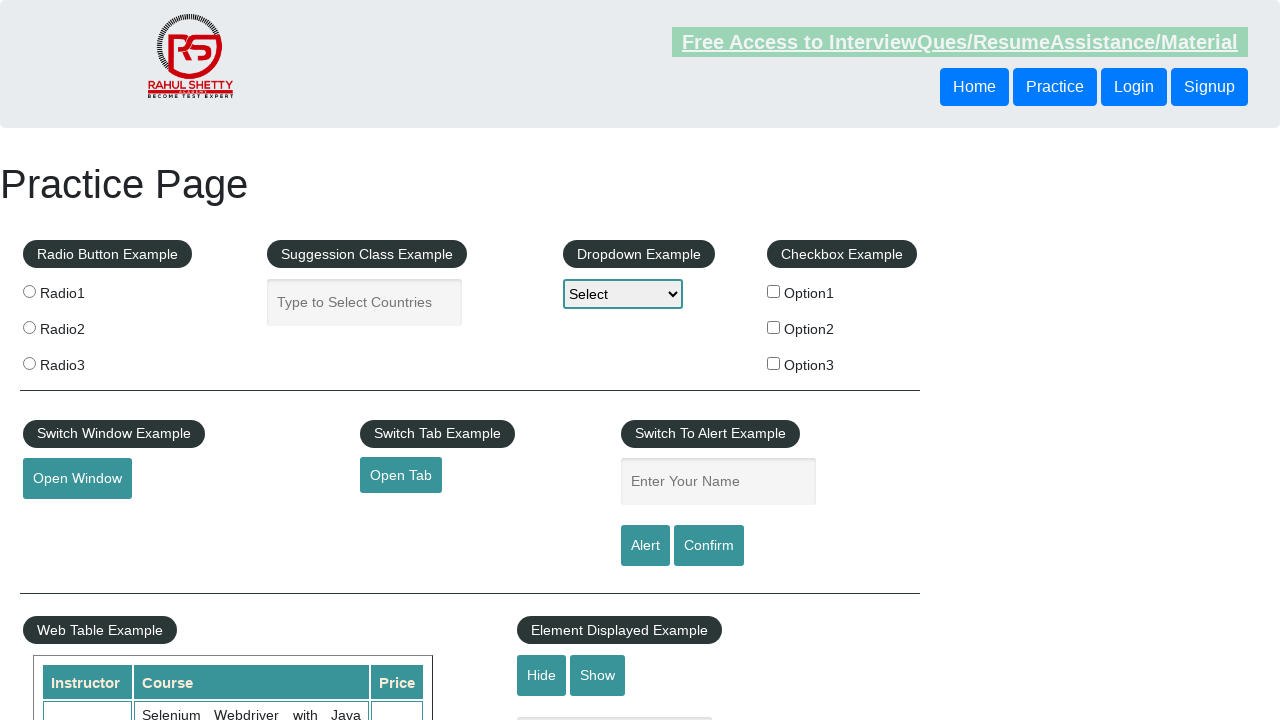

Set up dialog handler to dismiss confirmations
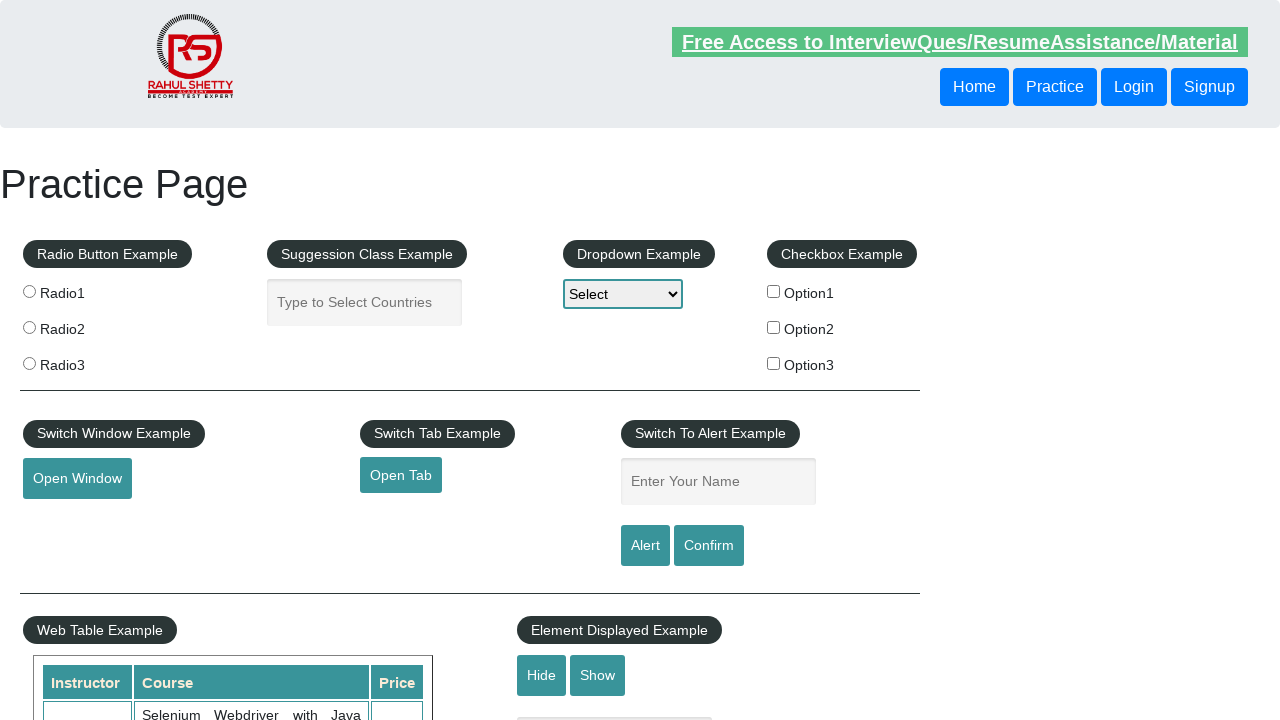

Clicked confirm button and dismissed the confirmation dialog at (709, 546) on [id='confirmbtn']
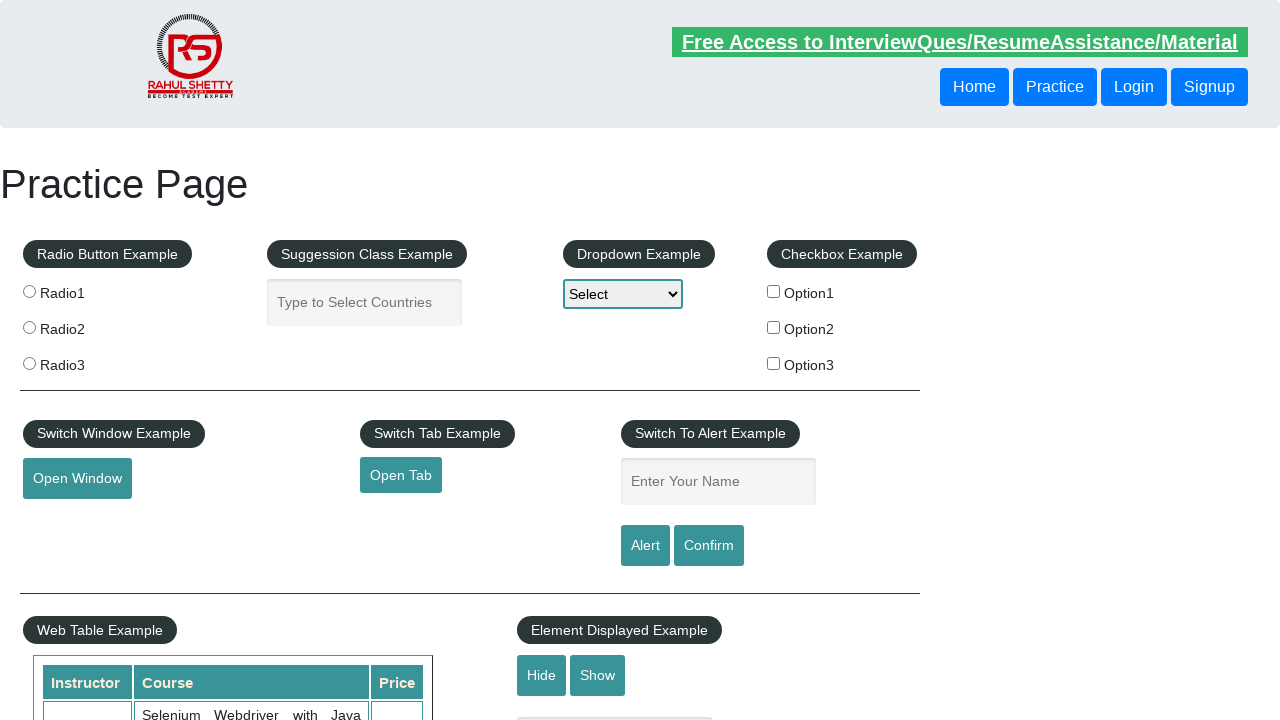

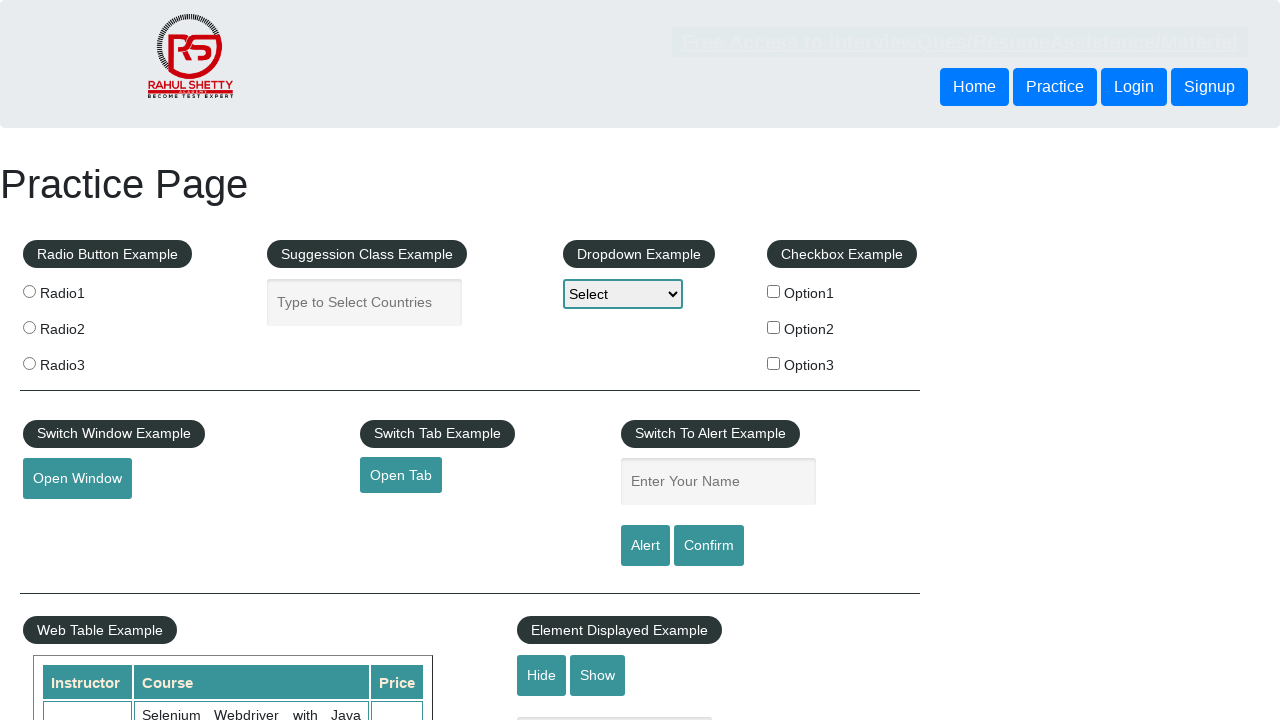